Navigates to a Selenium practice page and scrolls to an element containing "practice iframe" text

Starting URL: https://selectorshub.com/xpath-practice-page/

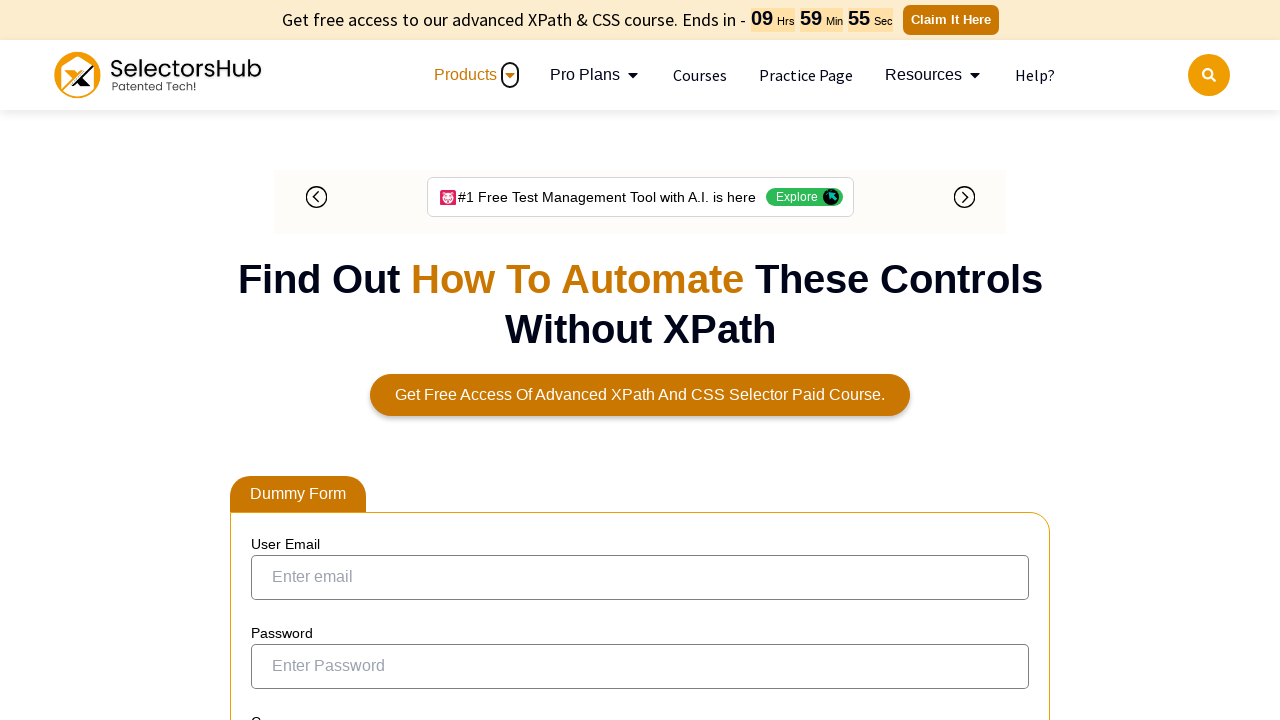

Navigated to Selenium practice page
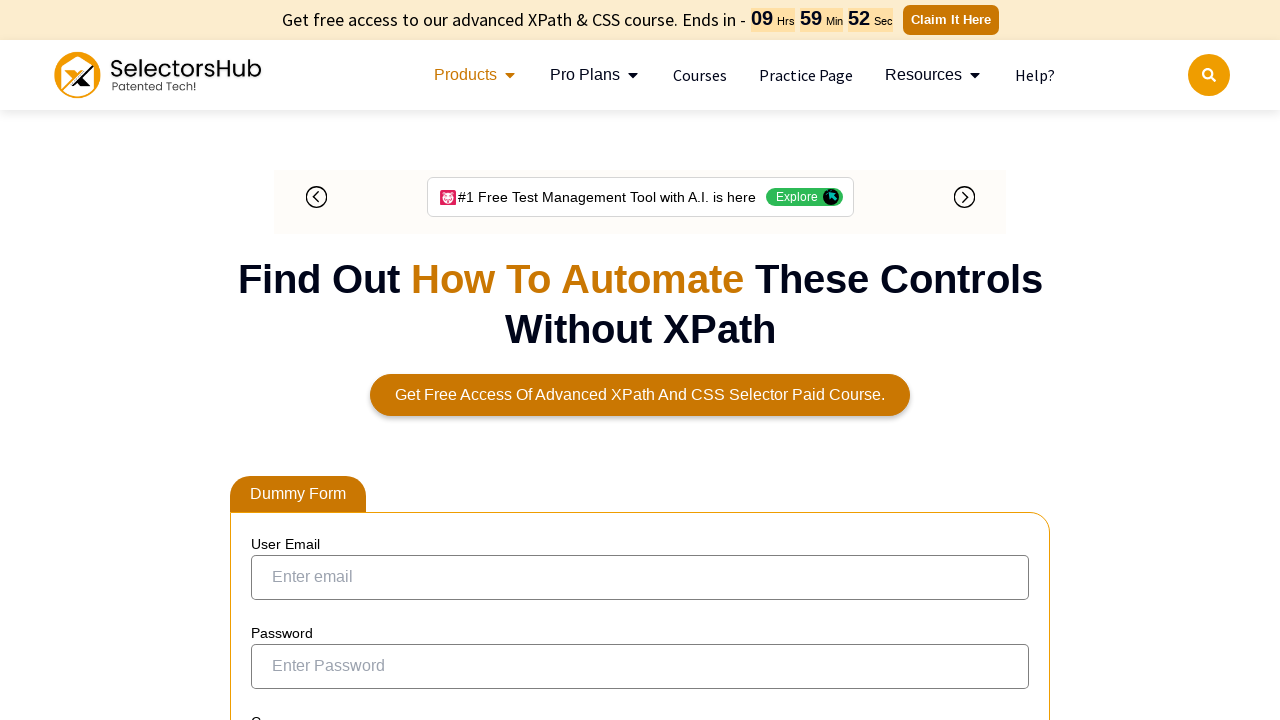

Located element containing 'practice iframe' text
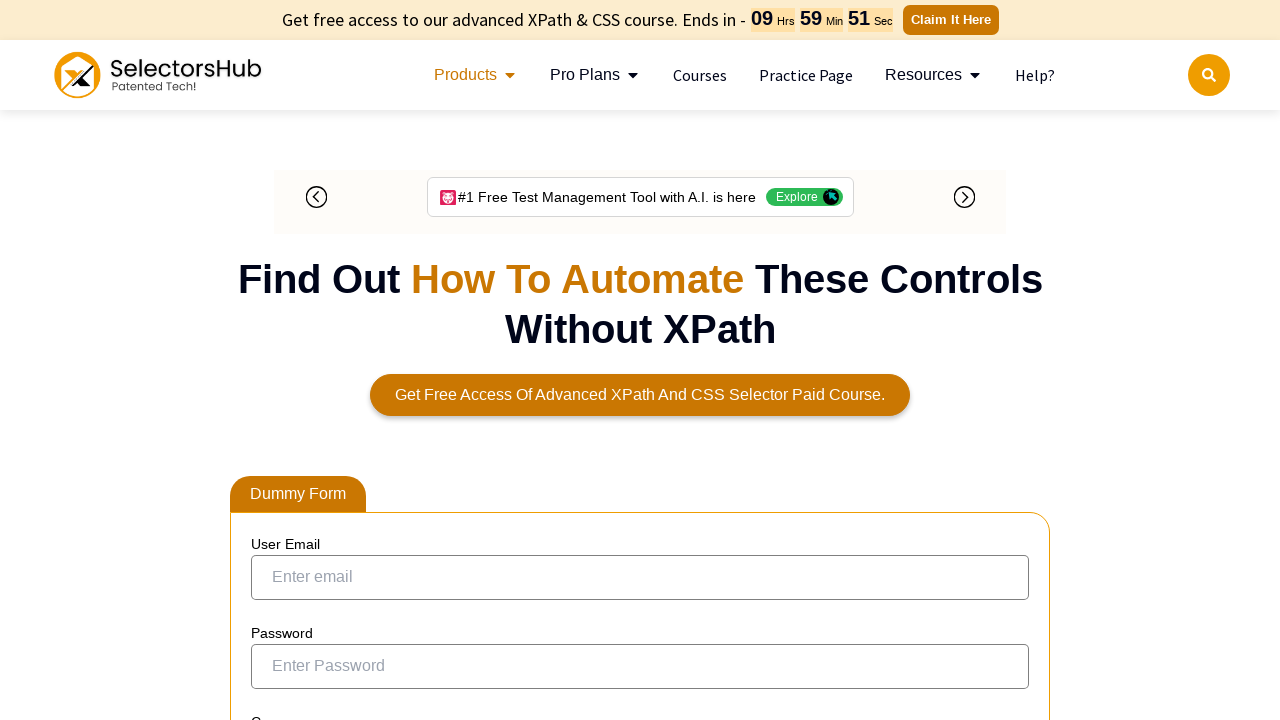

Scrolled to element containing 'practice iframe' text
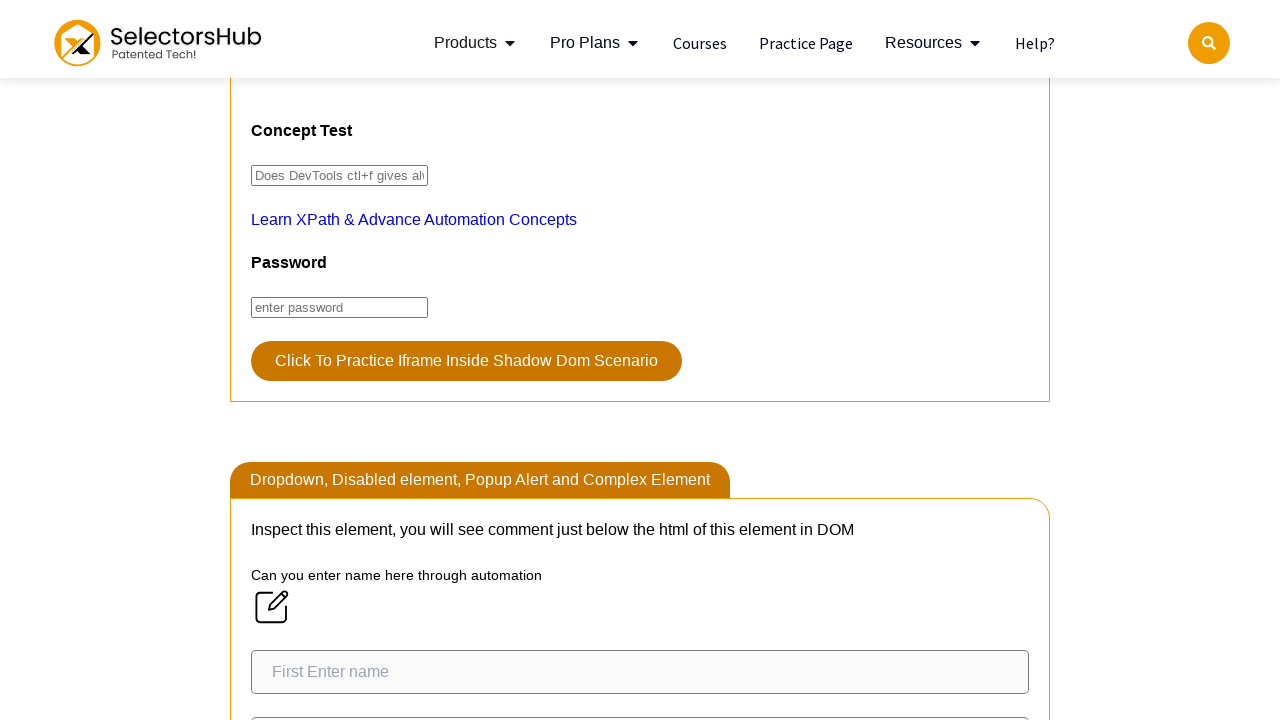

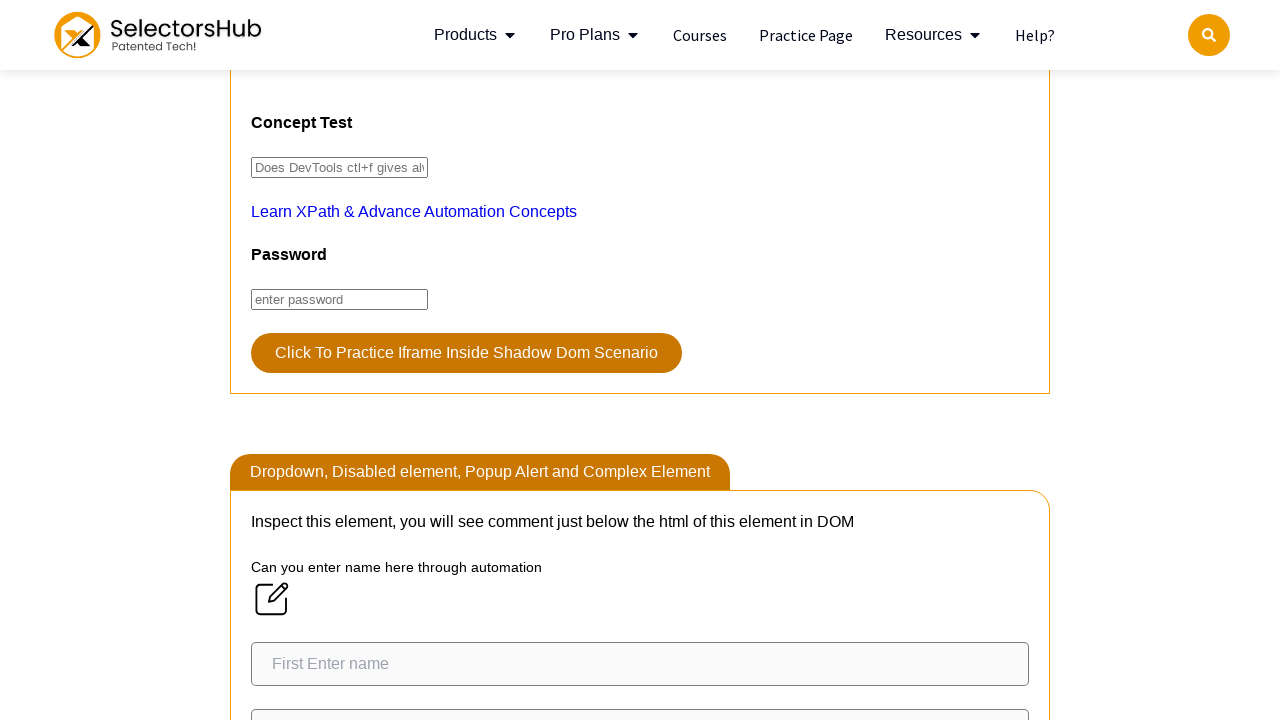